Navigates to Tesla homepage and verifies that the Solar Panels header element is displayed on the page

Starting URL: https://www.tesla.com

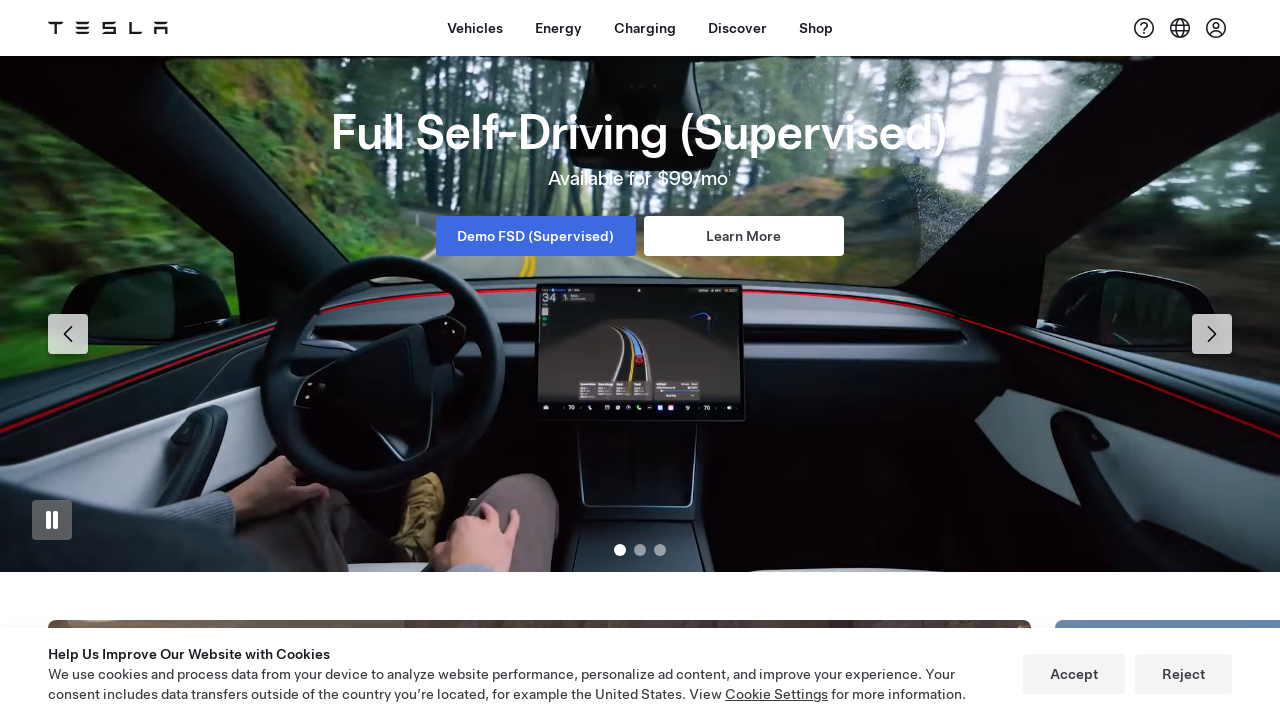

Navigated to Tesla homepage
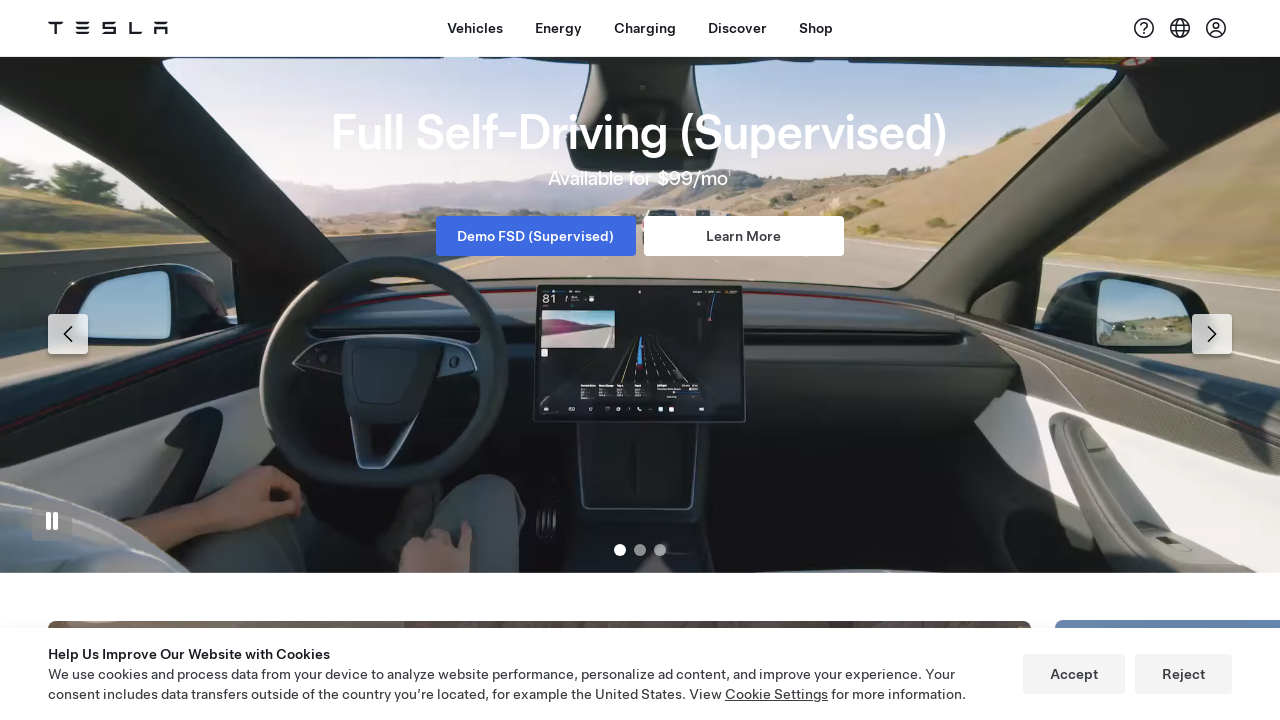

Located Solar Panels header element via XPath
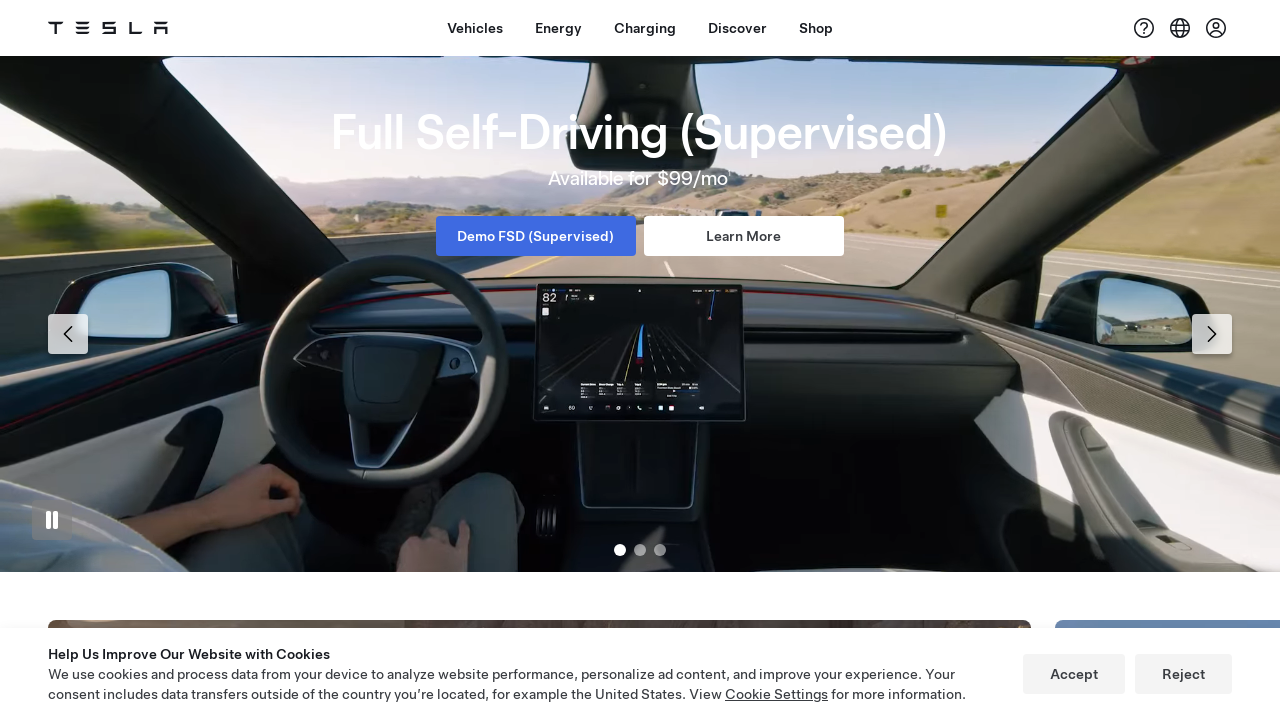

Verified Solar Panels header element is displayed on the page
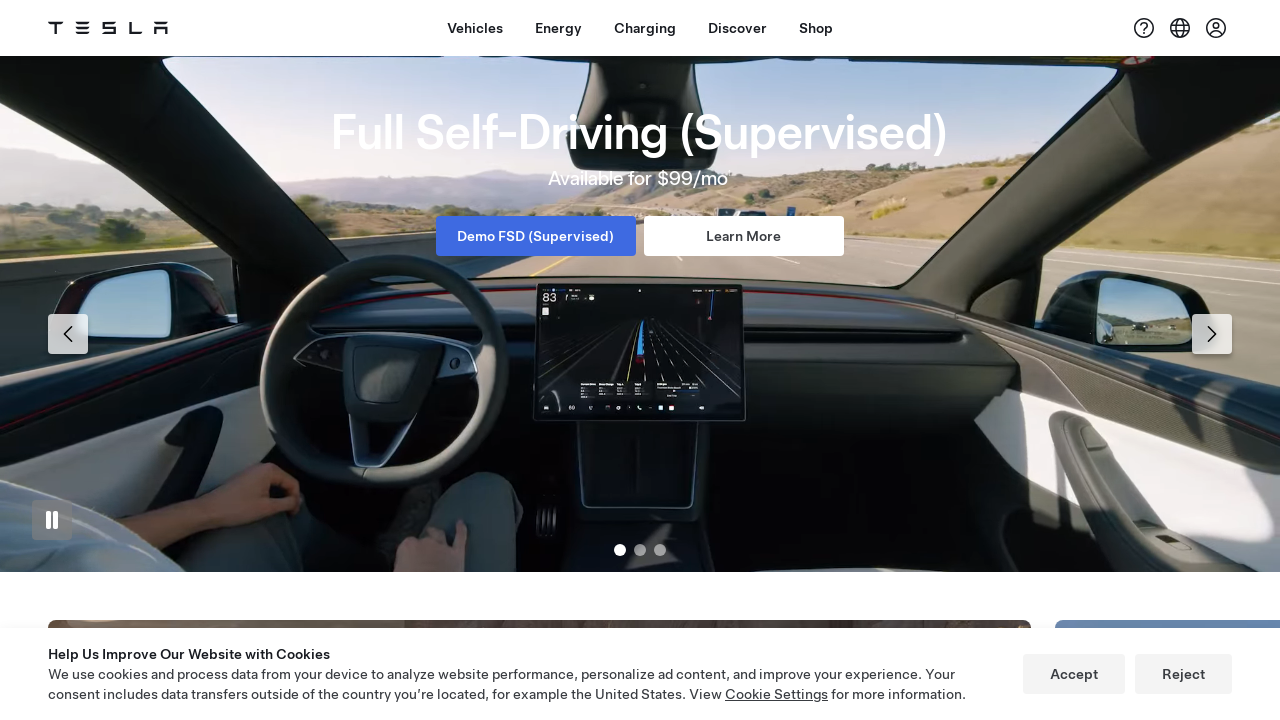

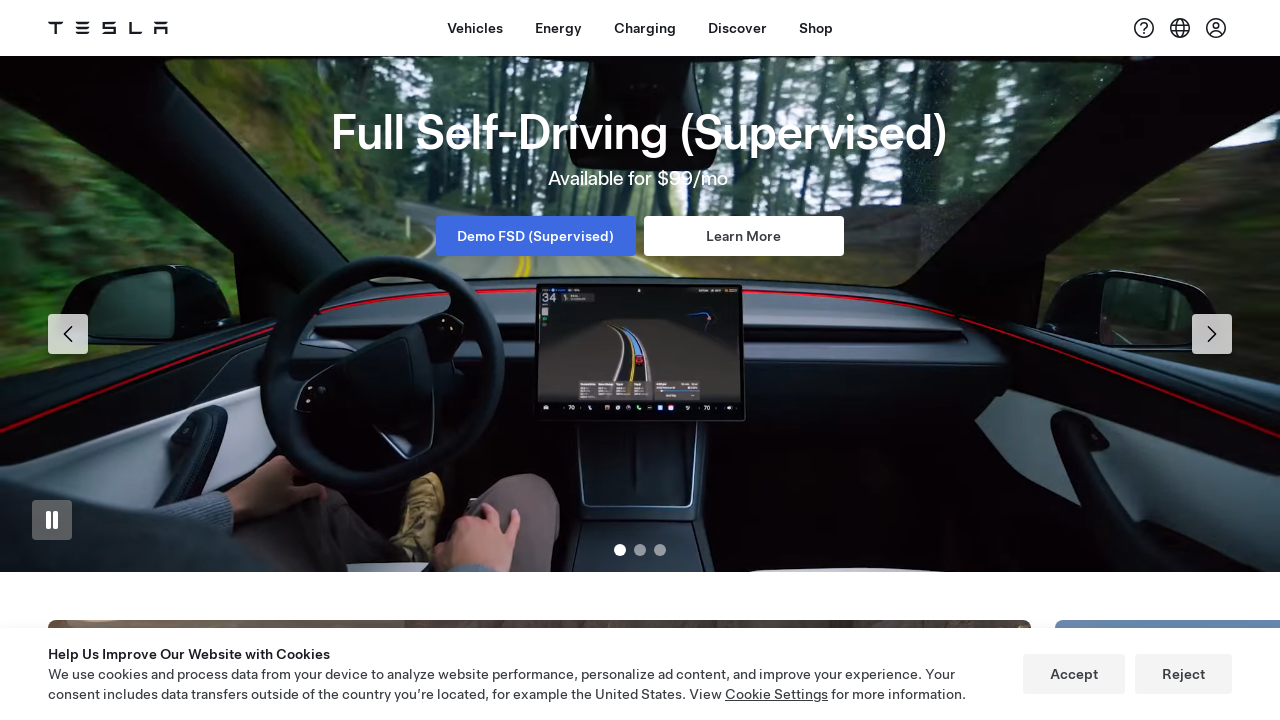